Tests auto-suggestive dropdown functionality by typing a partial search term and selecting a matching option from the suggestions

Starting URL: https://rahulshettyacademy.com/dropdownsPractise

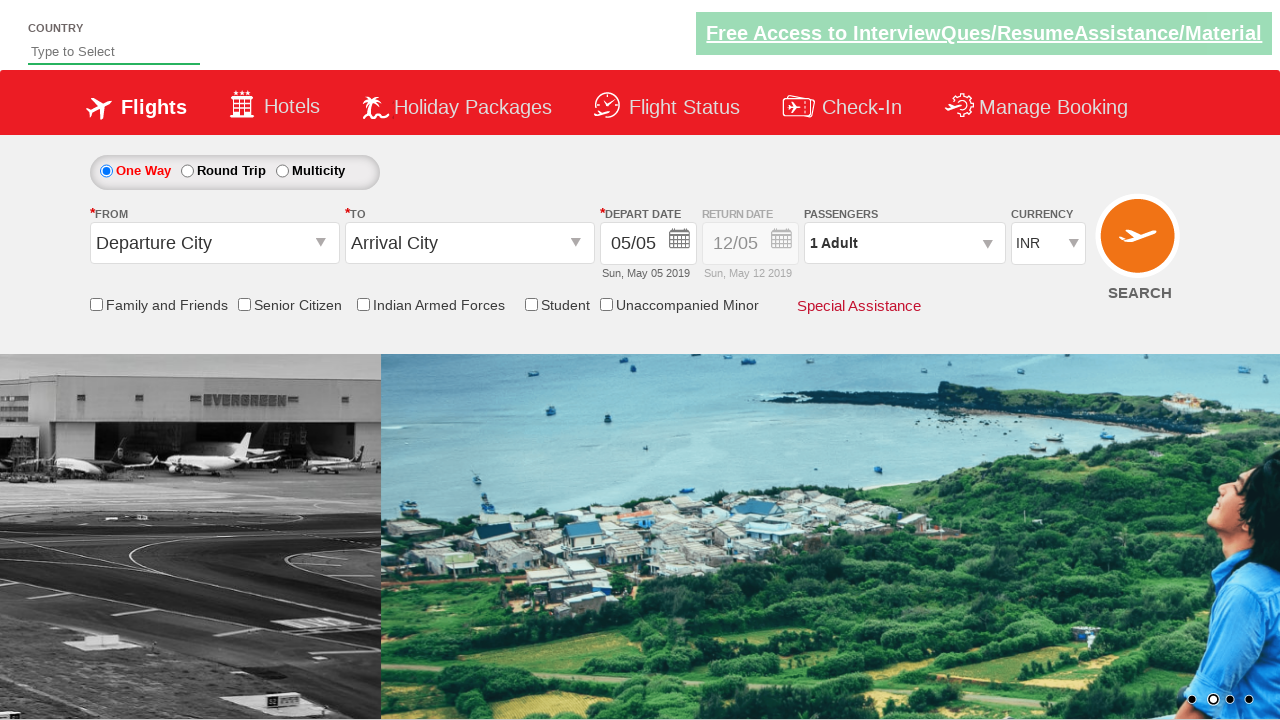

Typed partial search term 'ind' in autosuggest field on #autosuggest
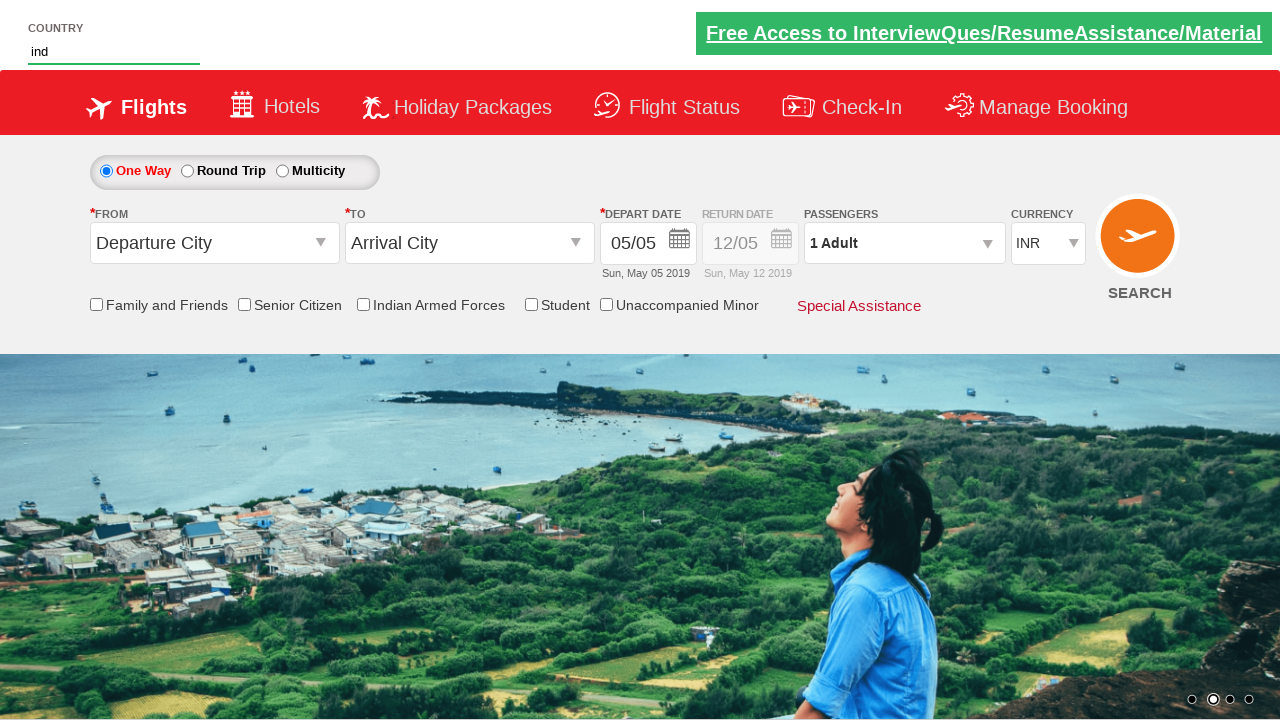

Waited for auto-suggestive dropdown suggestions to appear
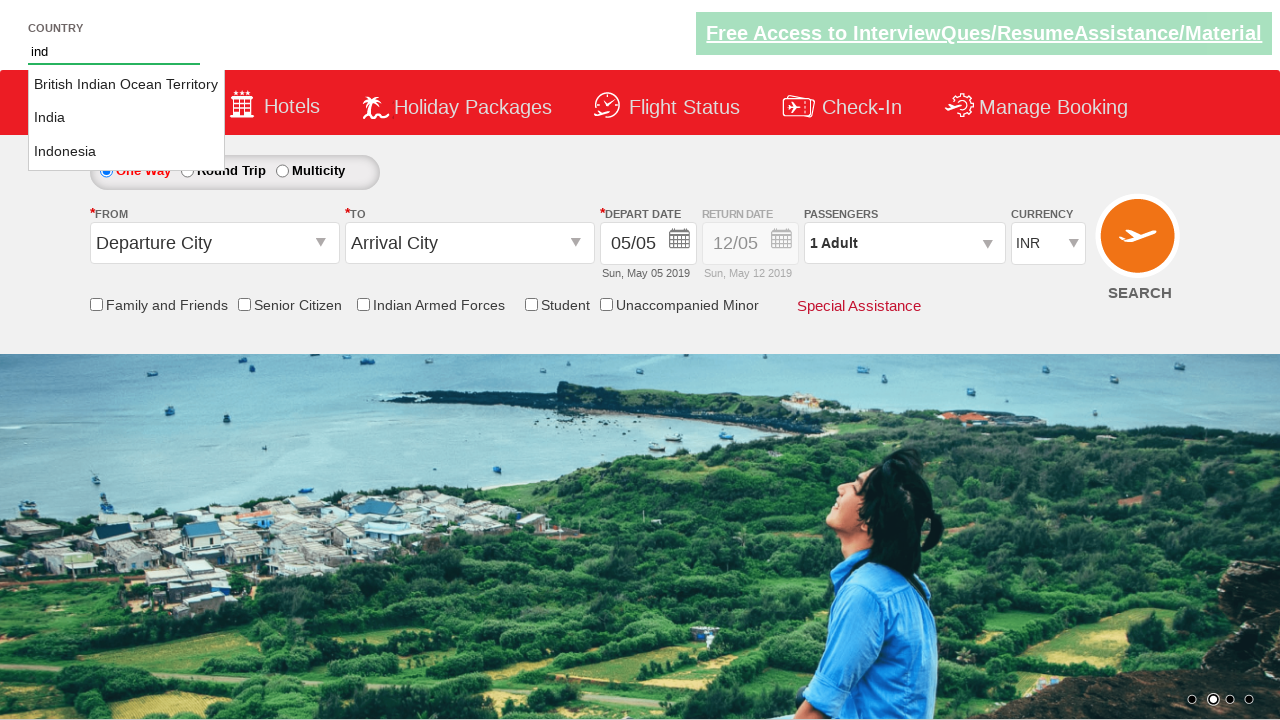

Retrieved all suggestion options from dropdown
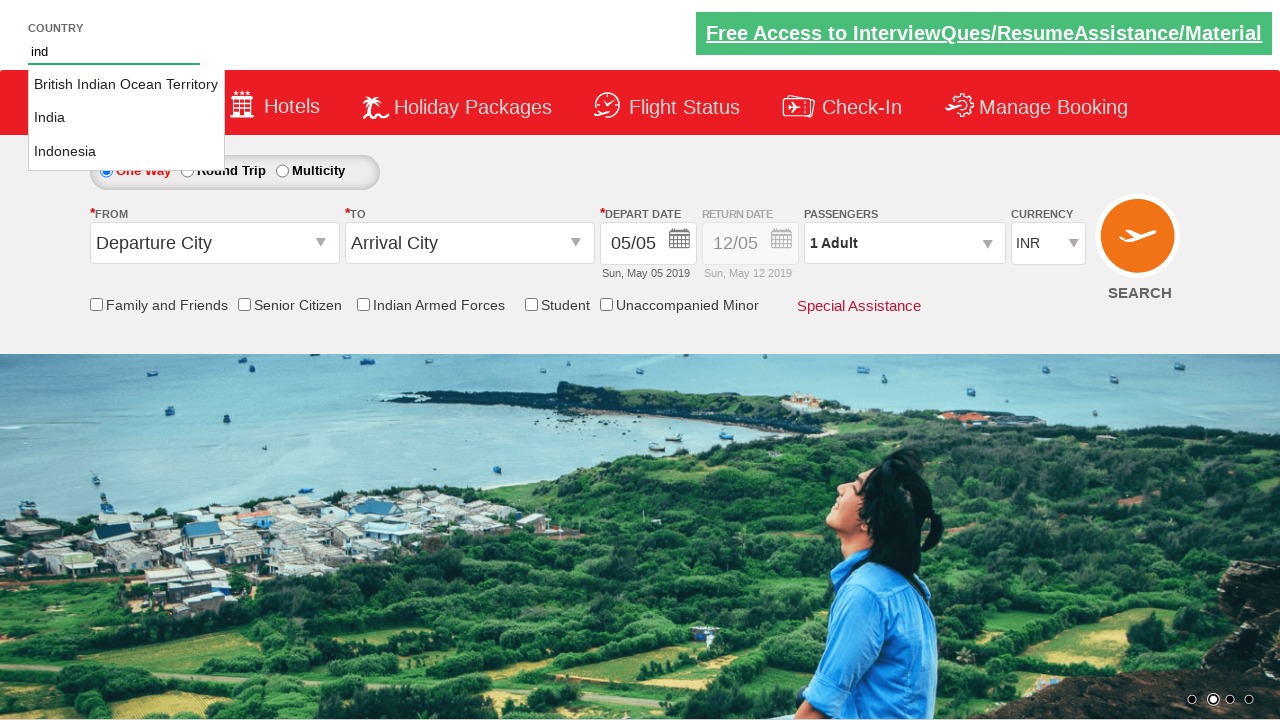

Selected 'India' from auto-suggestive dropdown options at (126, 118) on li.ui-menu-item a >> nth=1
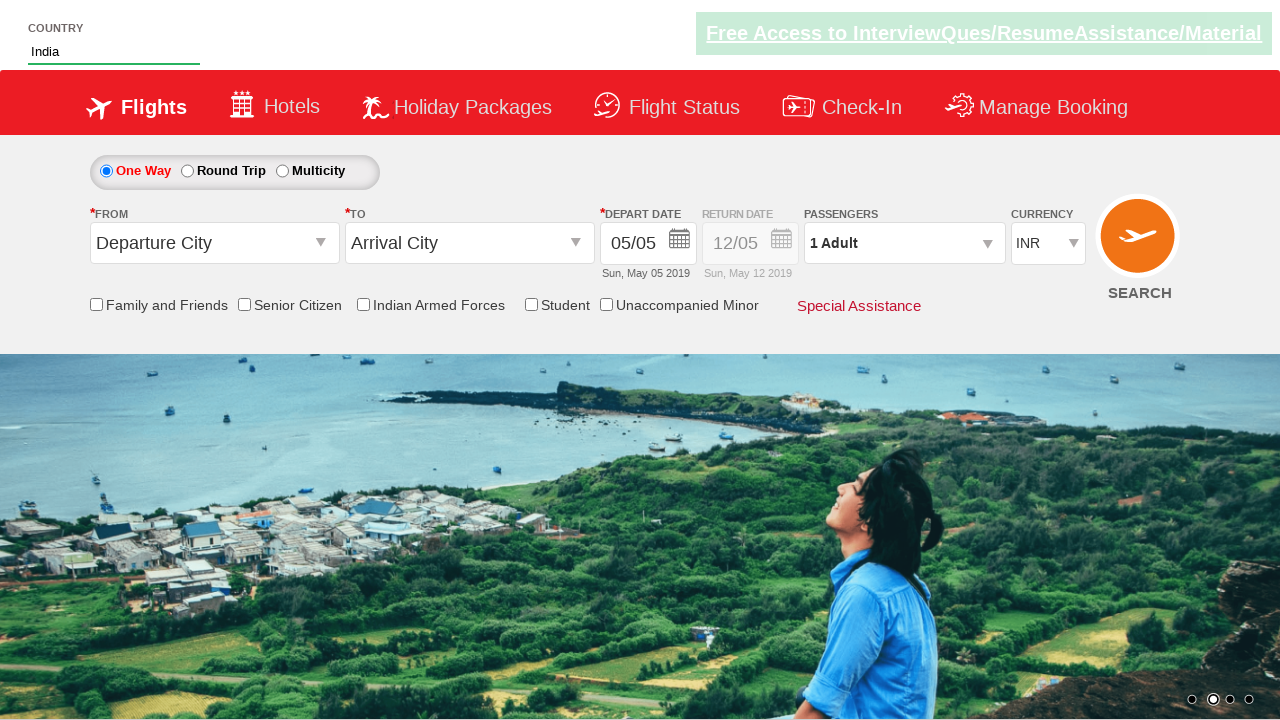

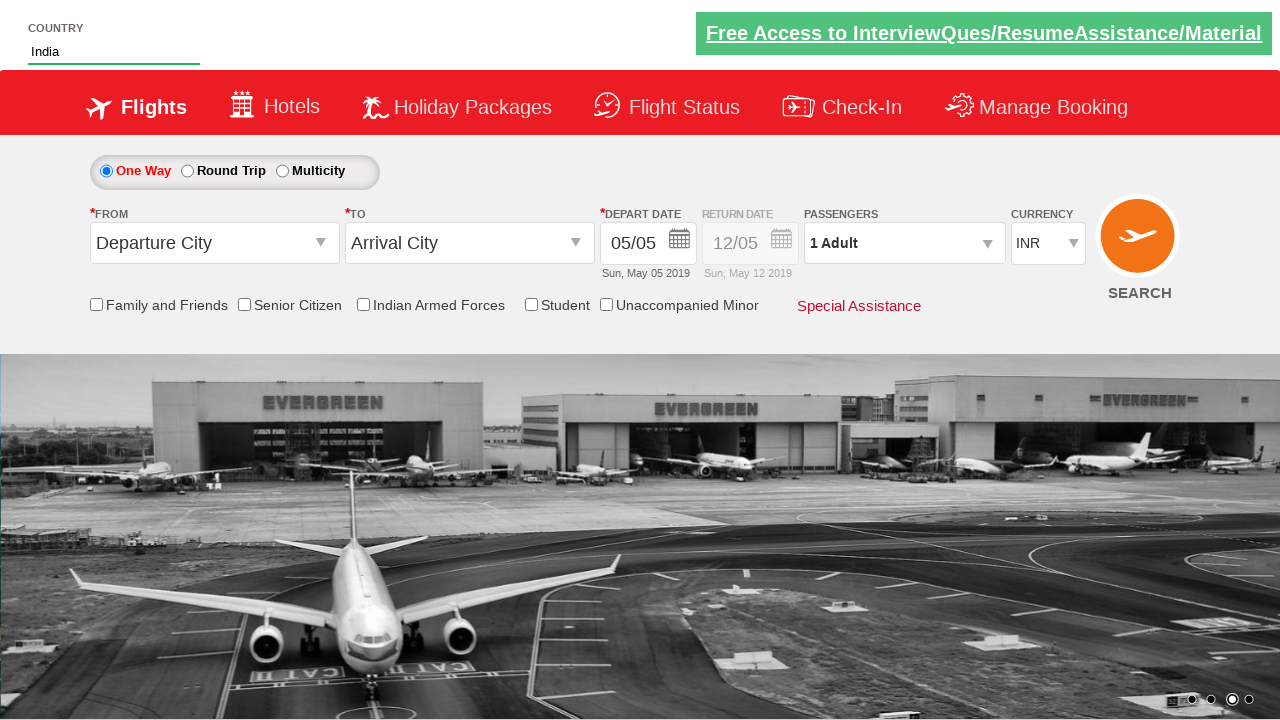